Tests hover functionality by hovering over three images and verifying that the corresponding user names become visible after each hover action.

Starting URL: https://practice.cydeo.com/hovers

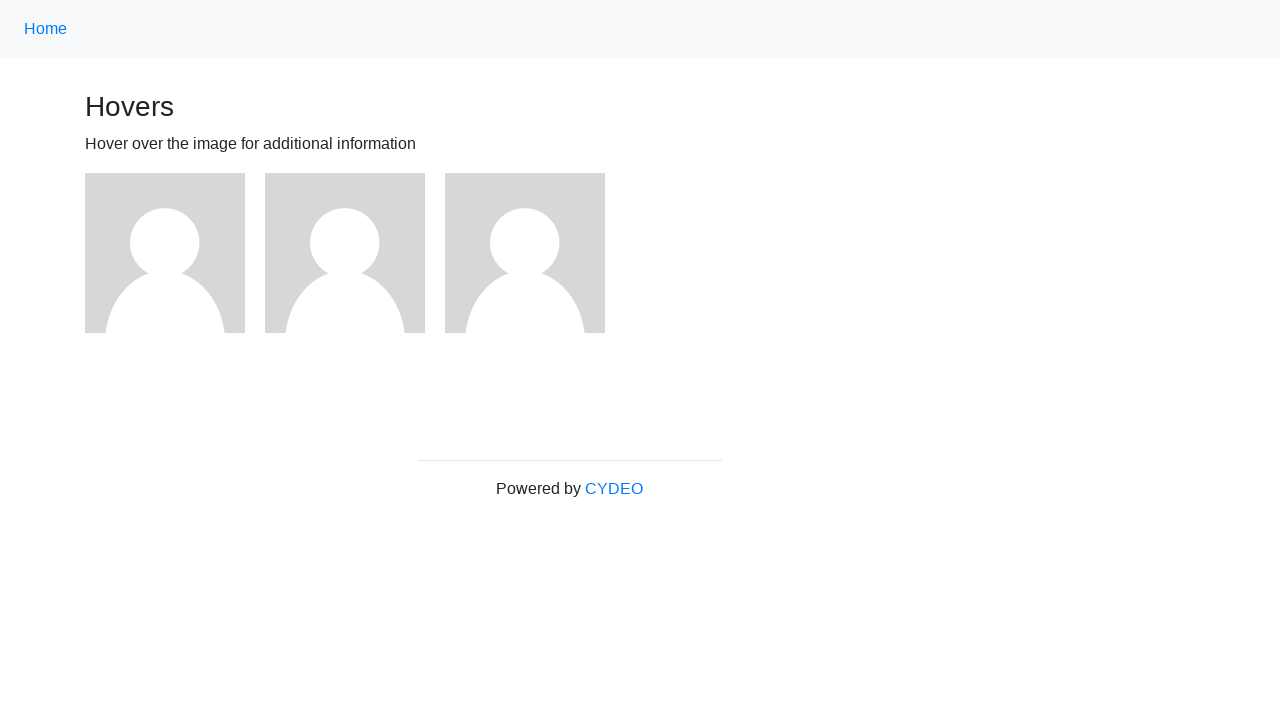

Located first image element
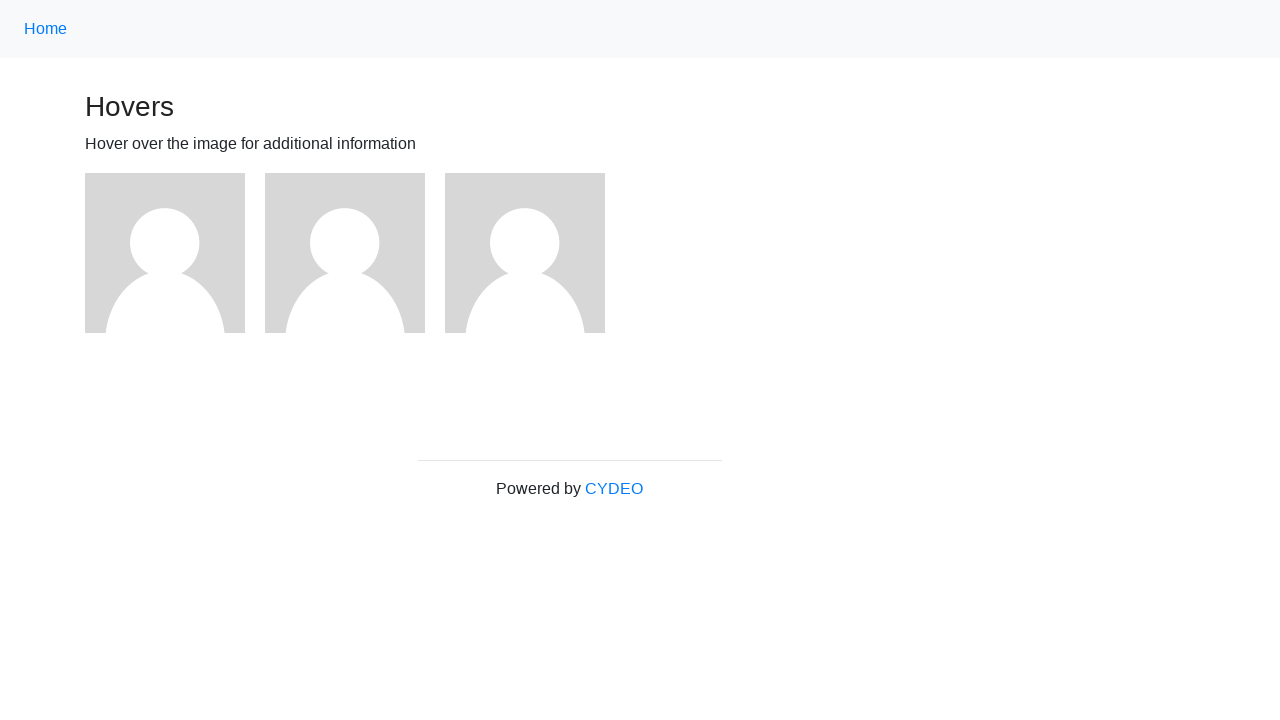

Located second image element
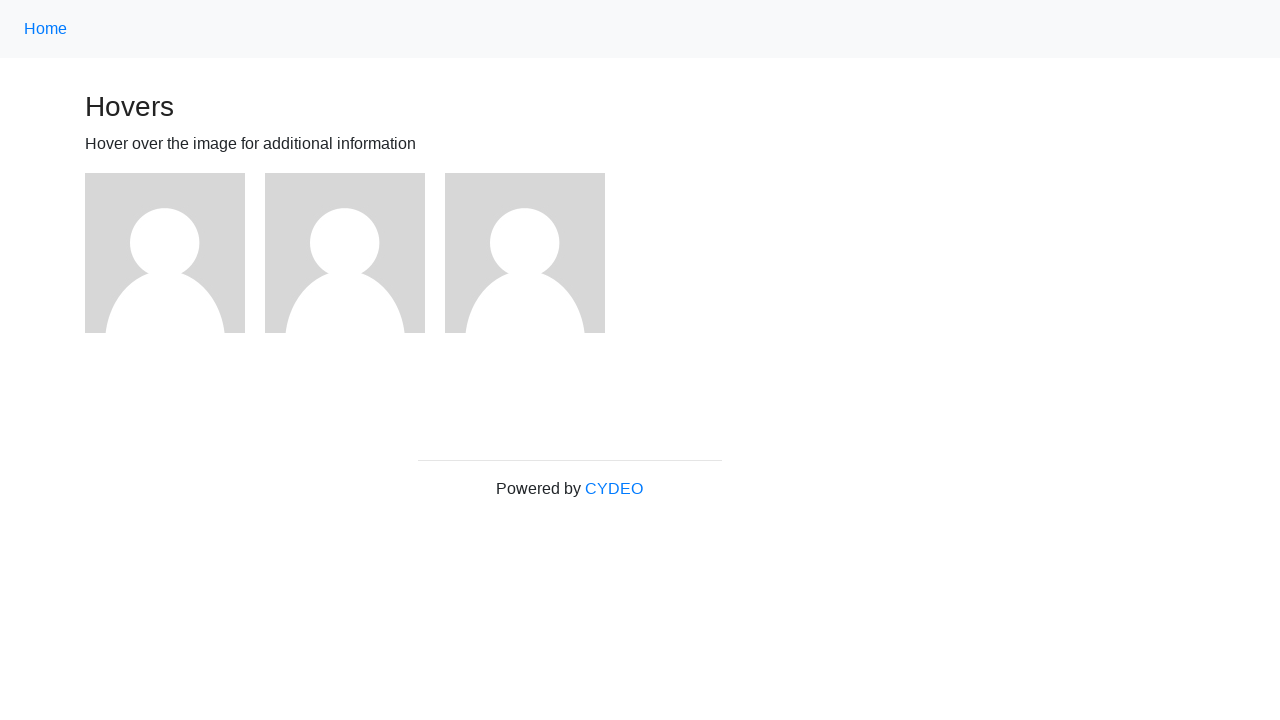

Located third image element
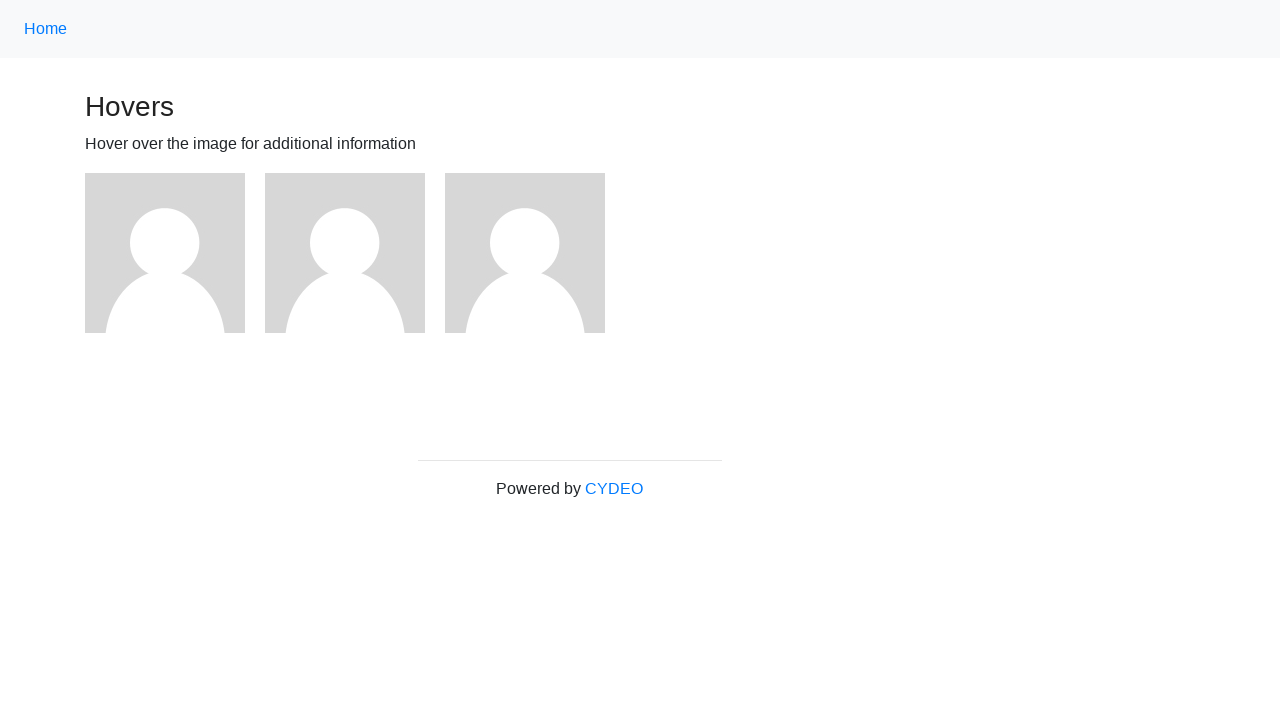

Located user1 text element
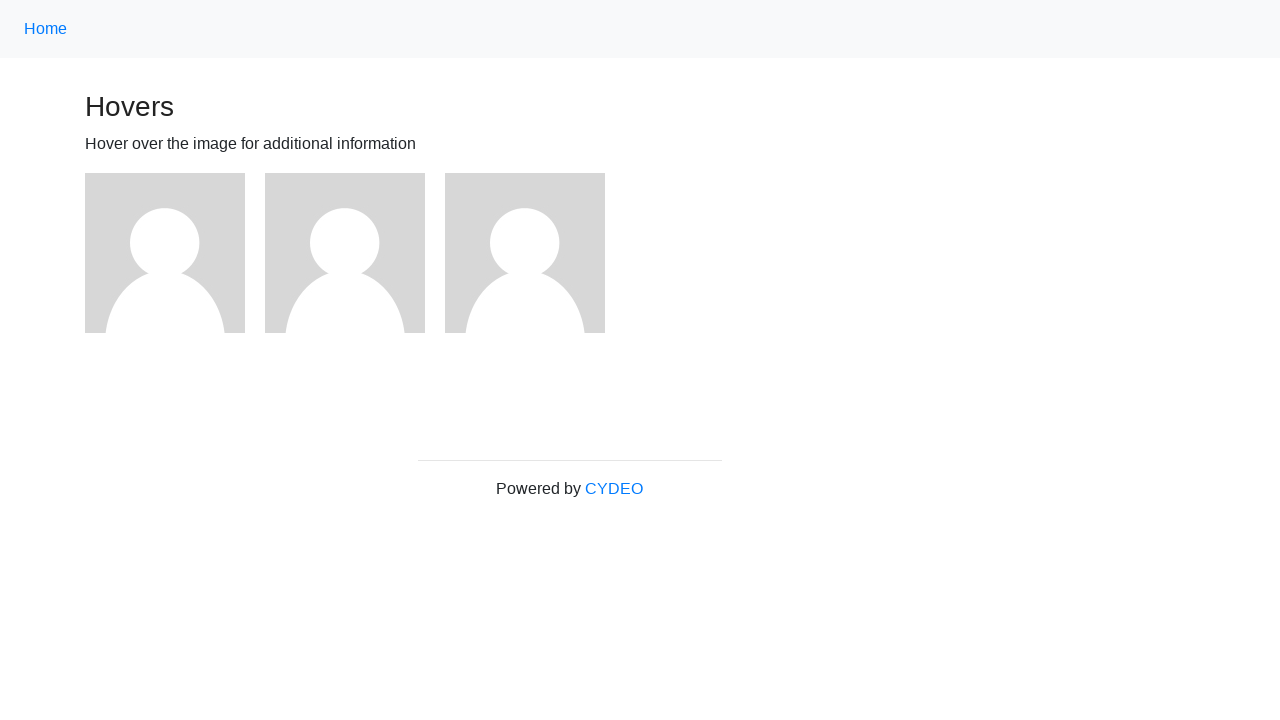

Located user2 text element
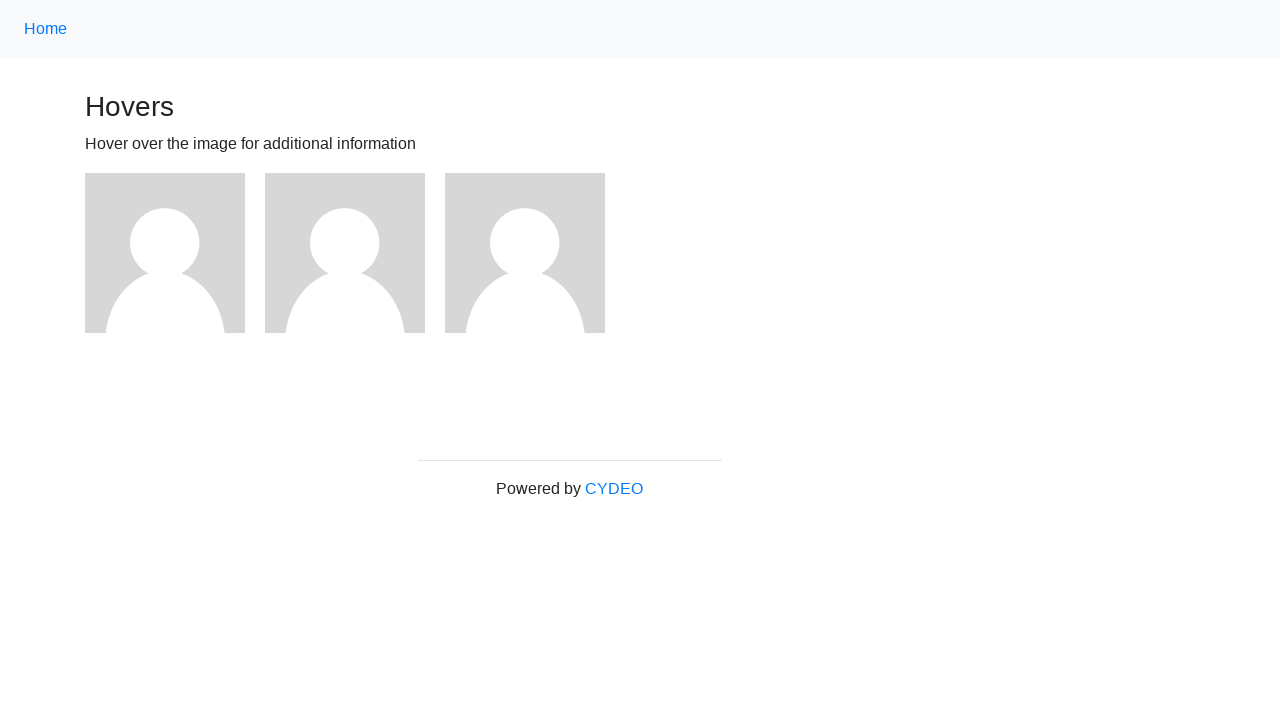

Located user3 text element
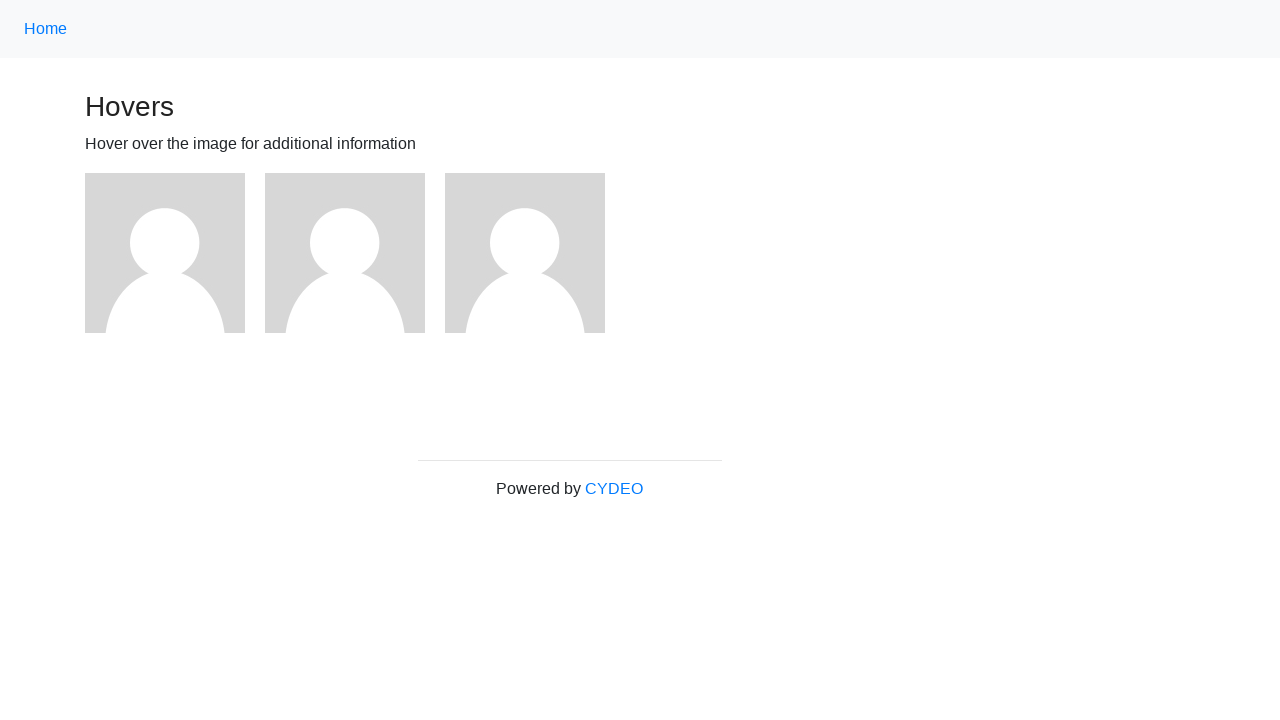

Hovered over first image at (165, 253) on (//img)[1]
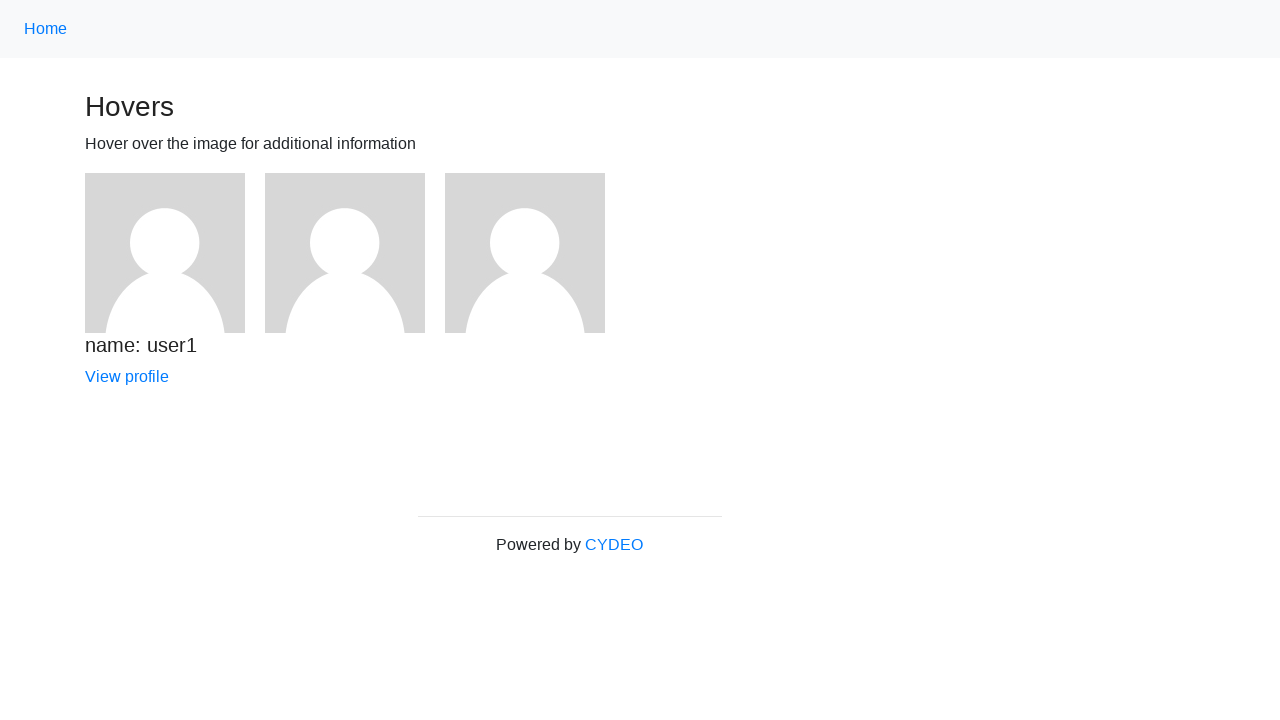

Verified user1 is visible after hovering over first image
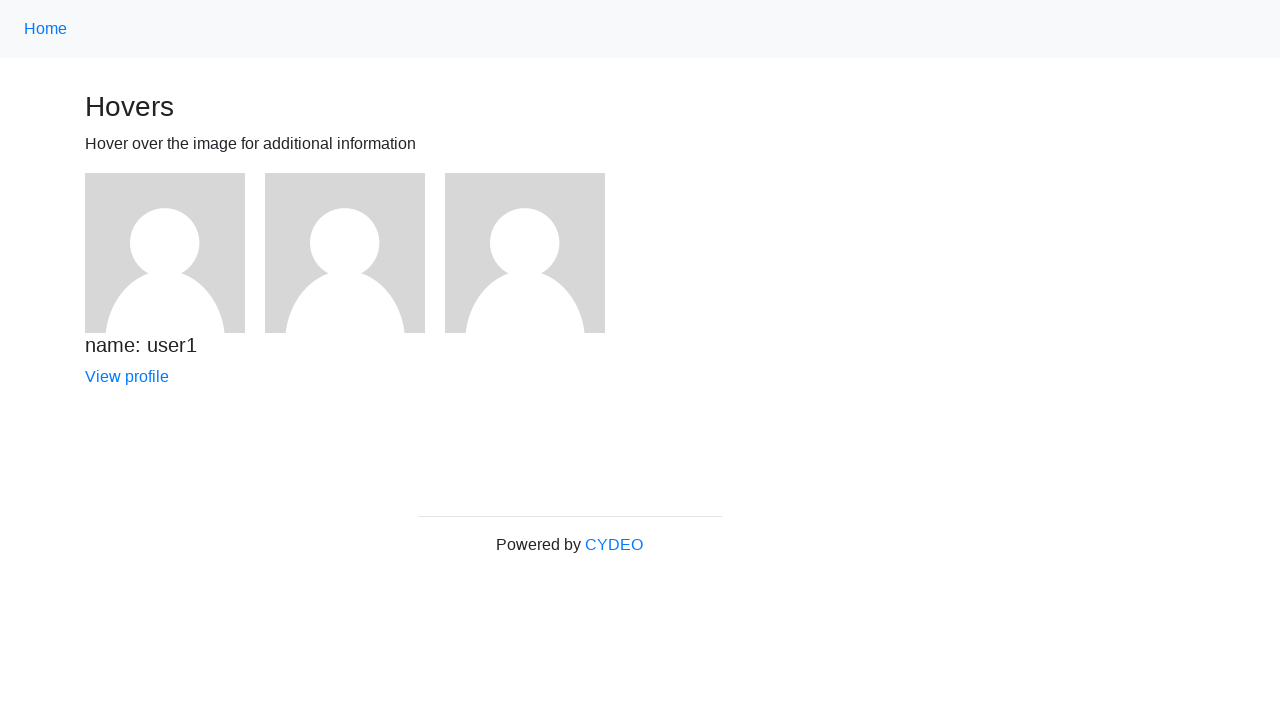

Hovered over second image at (345, 253) on (//img)[2]
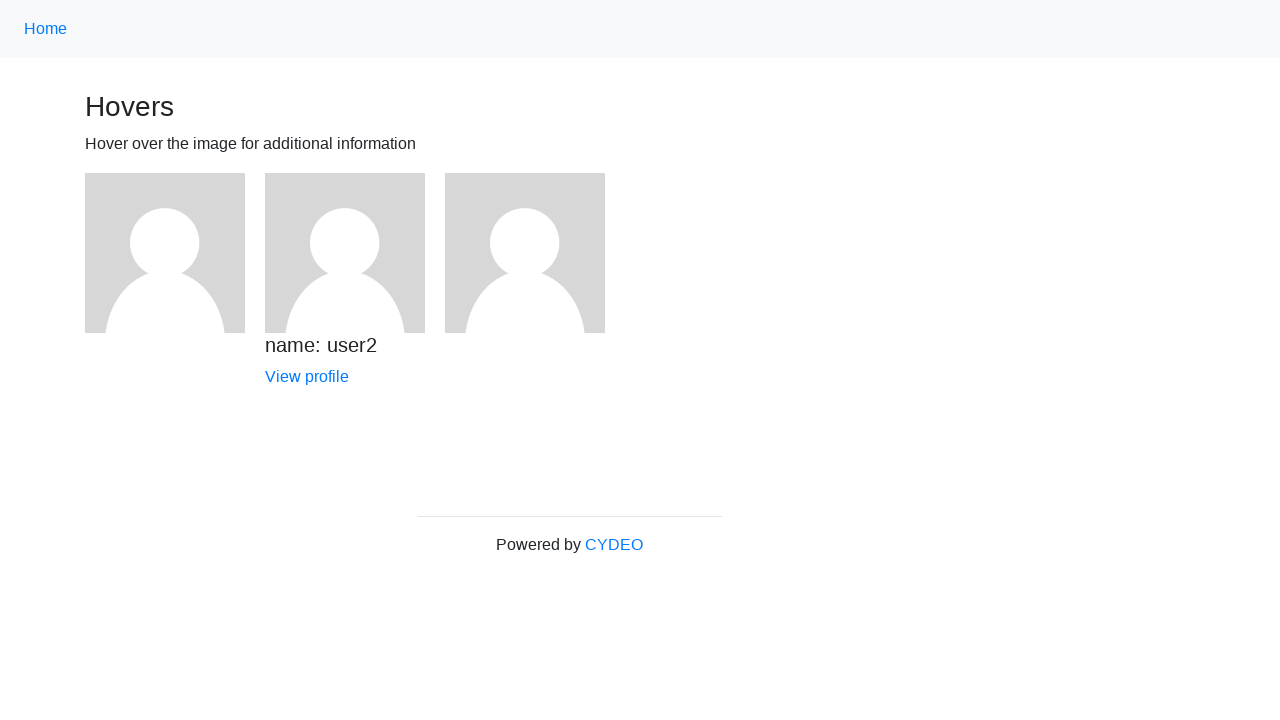

Verified user2 is visible after hovering over second image
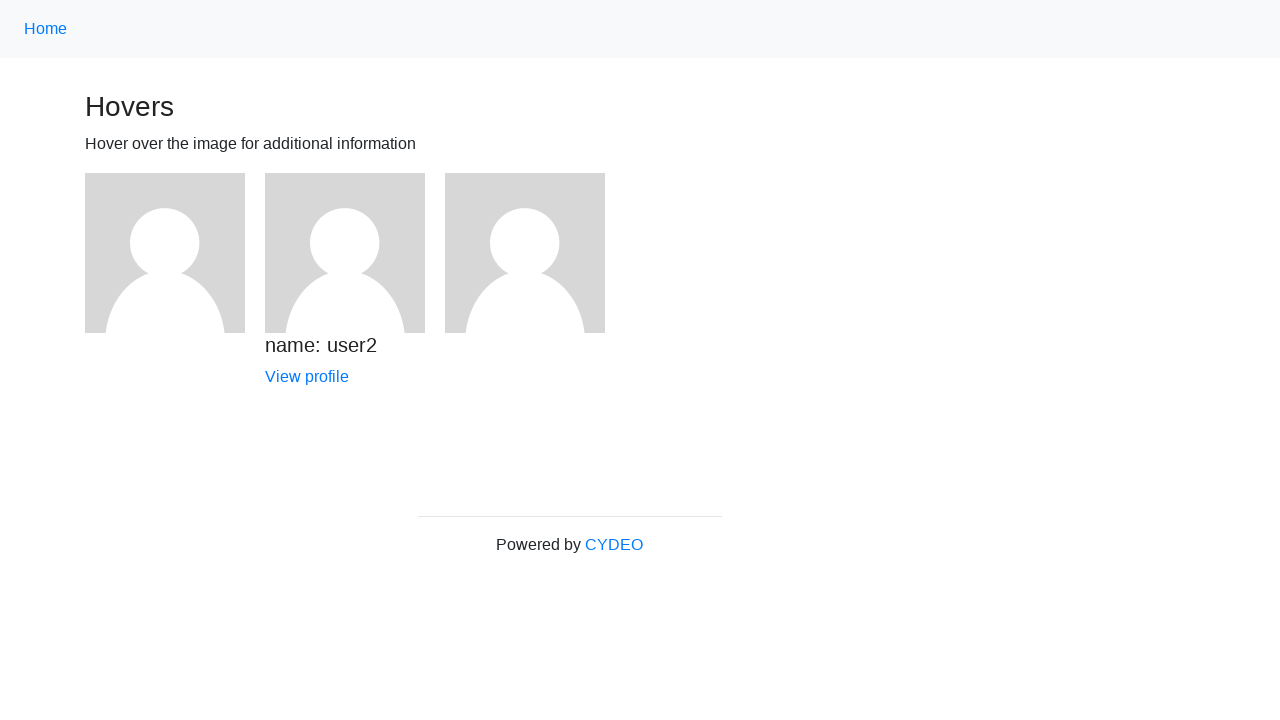

Hovered over third image at (525, 253) on (//img)[3]
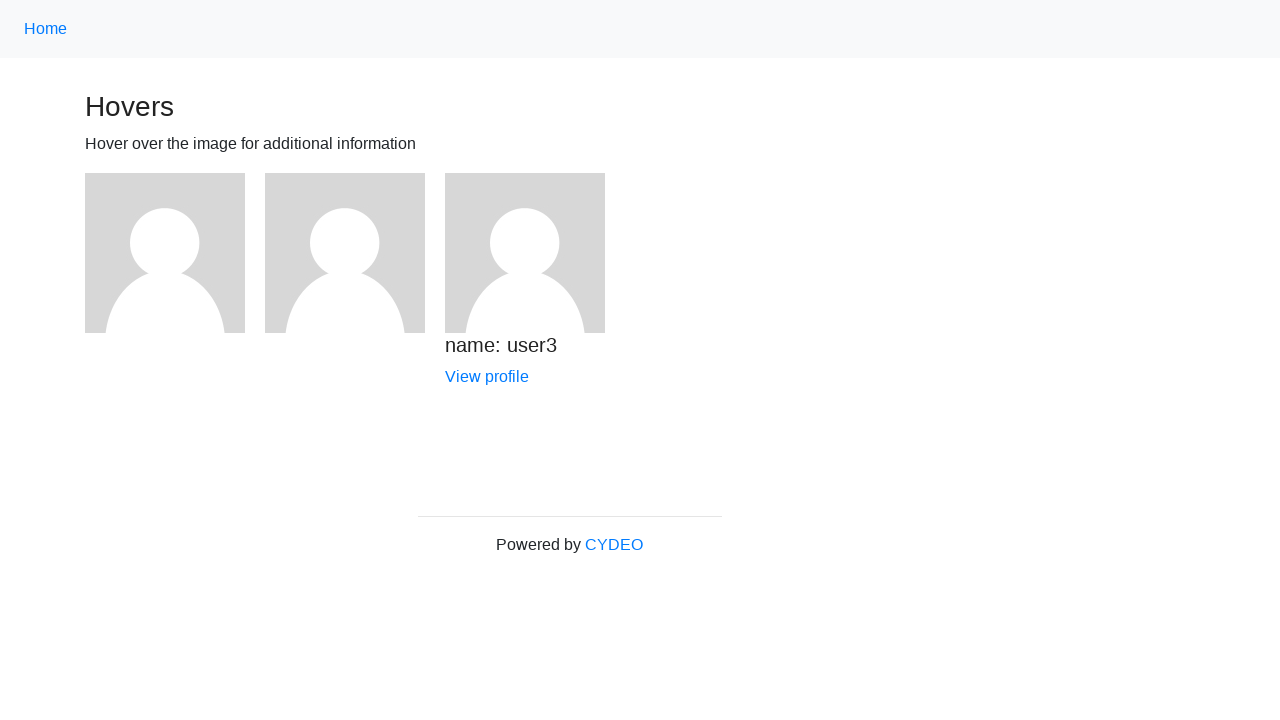

Verified user3 is visible after hovering over third image
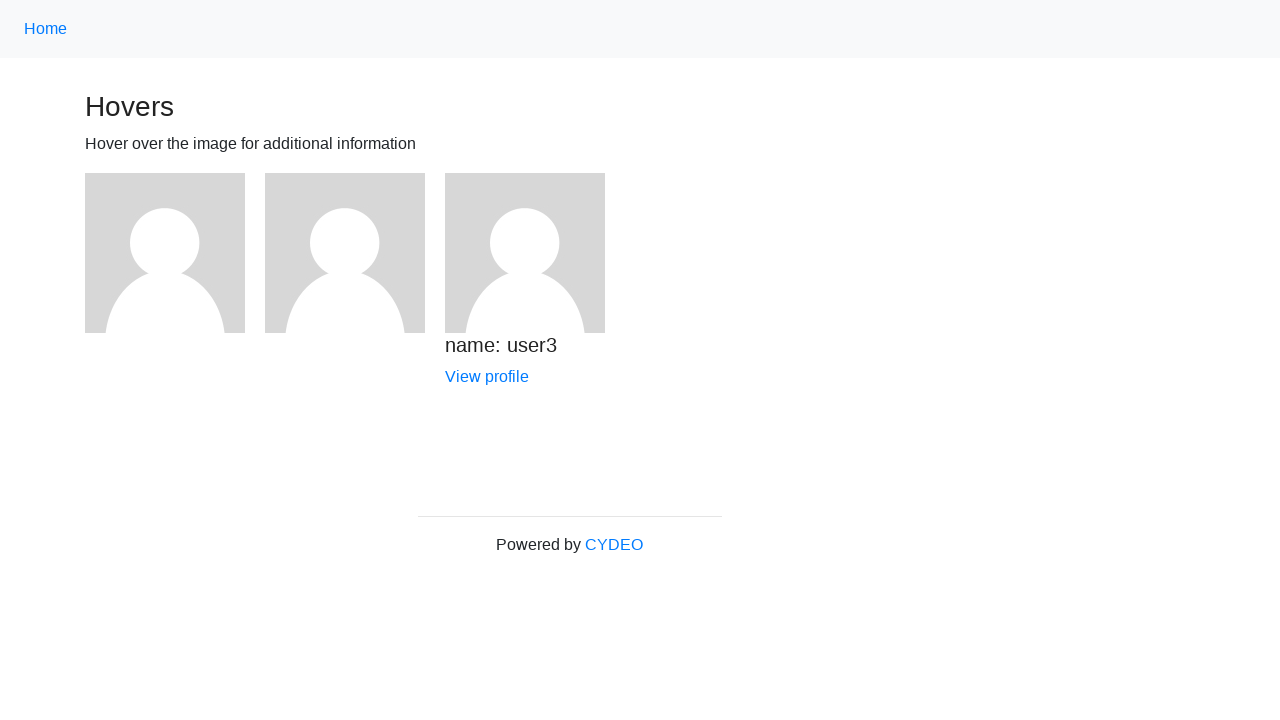

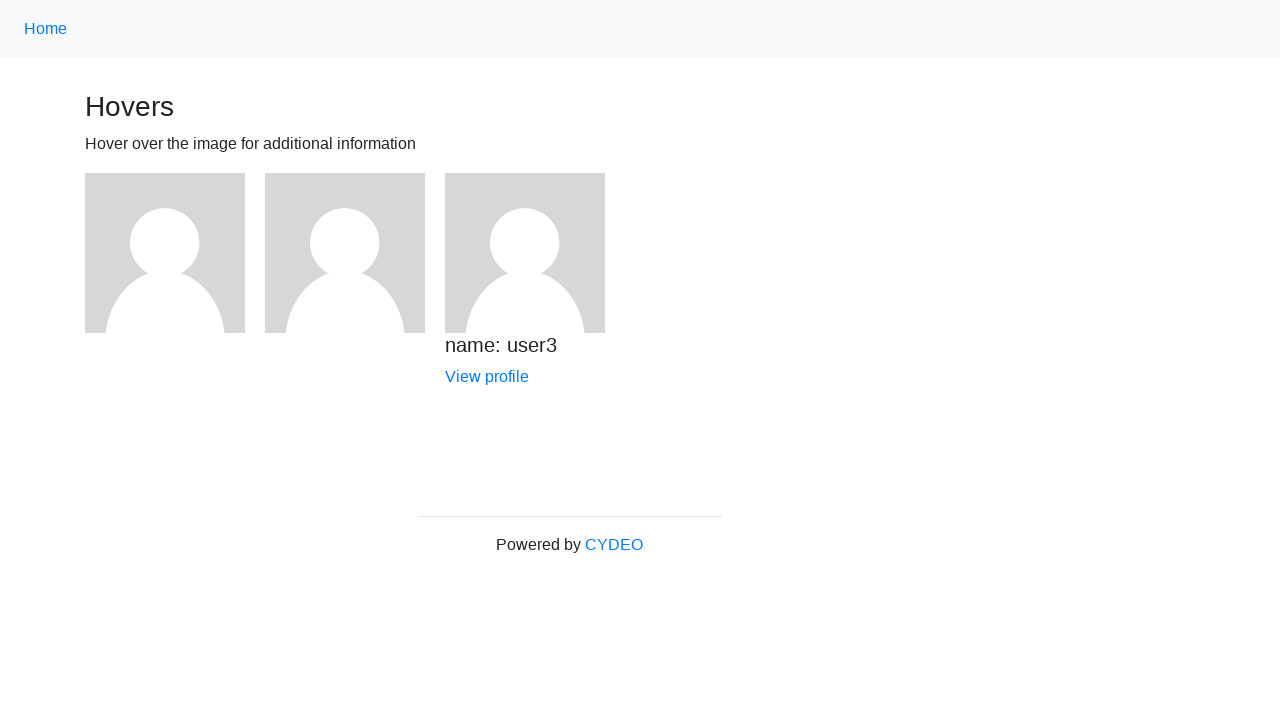